Tests radio button functionality by checking if a radio button is selected and selecting it if not

Starting URL: https://artoftesting.com/samplesiteforselenium

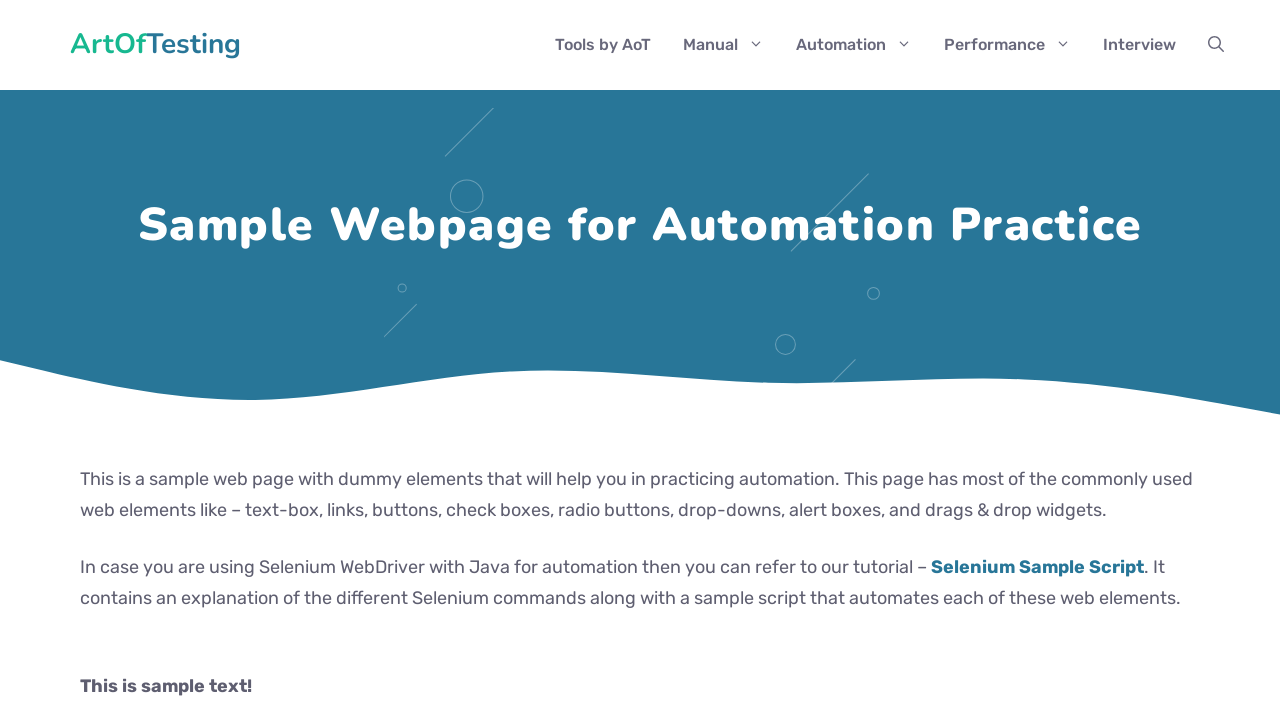

Checked if male radio button is already selected
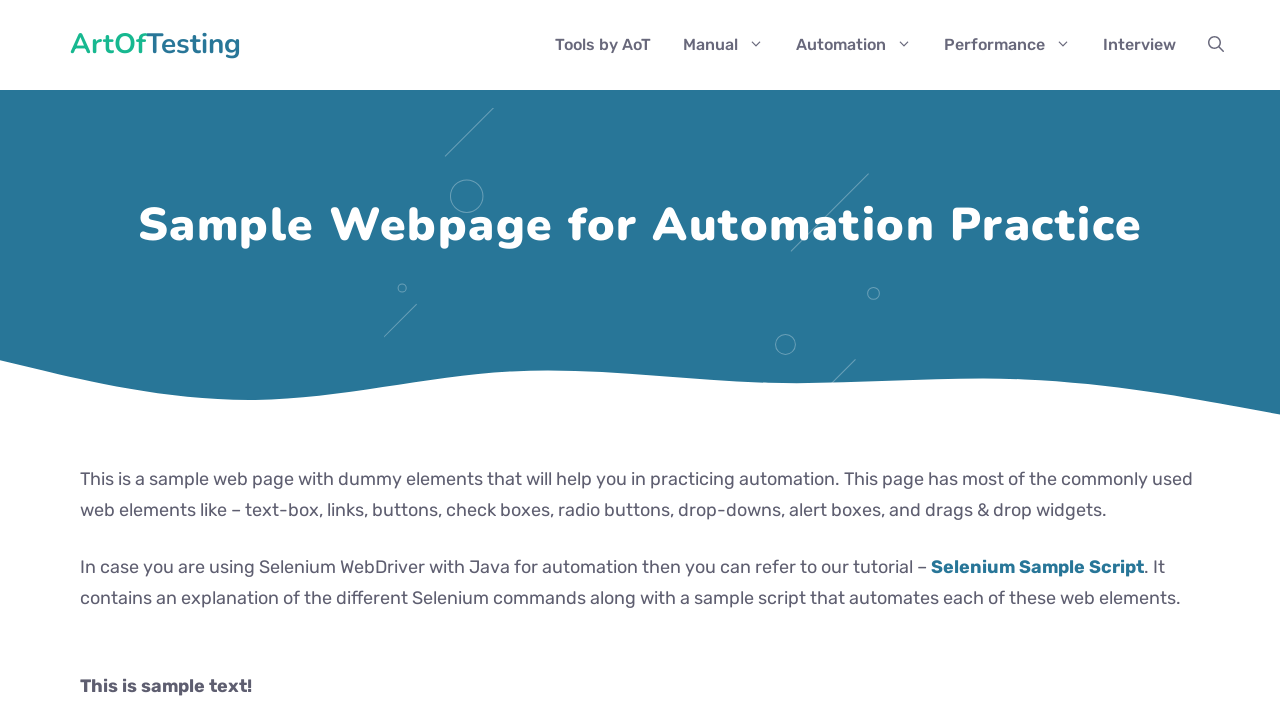

Selected the male radio button at (86, 360) on #male
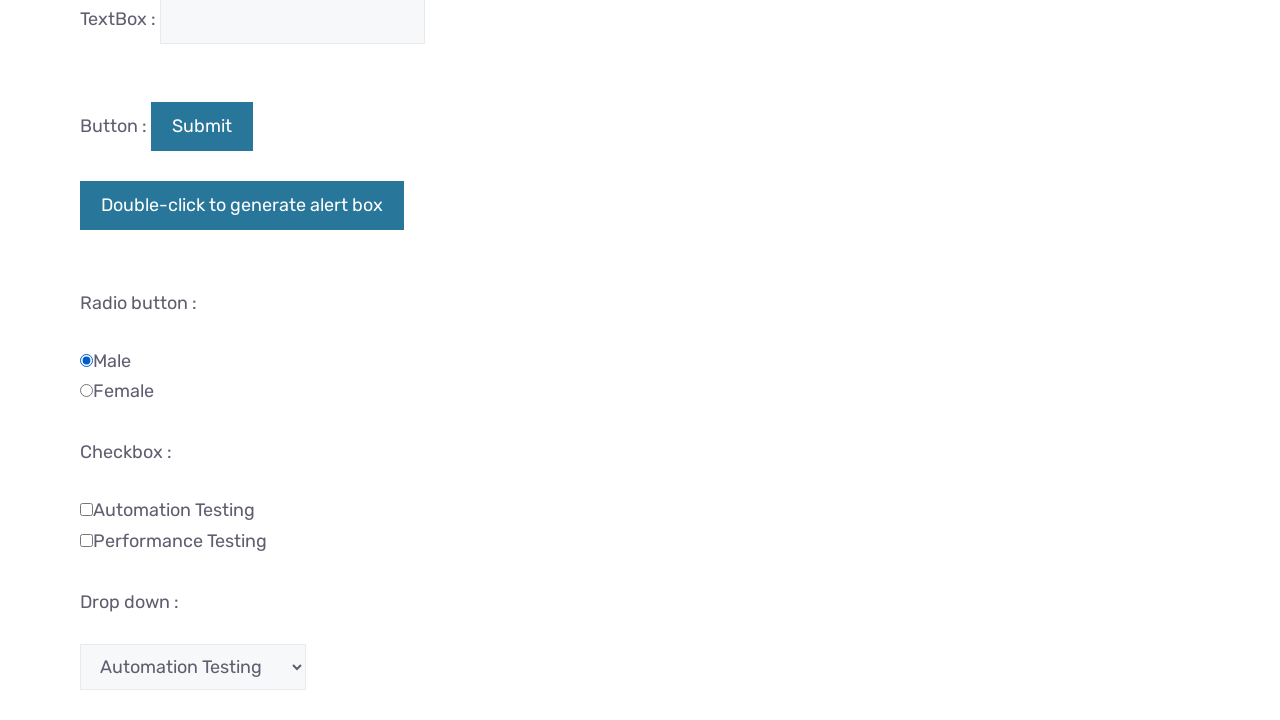

Verified that male radio button is now checked
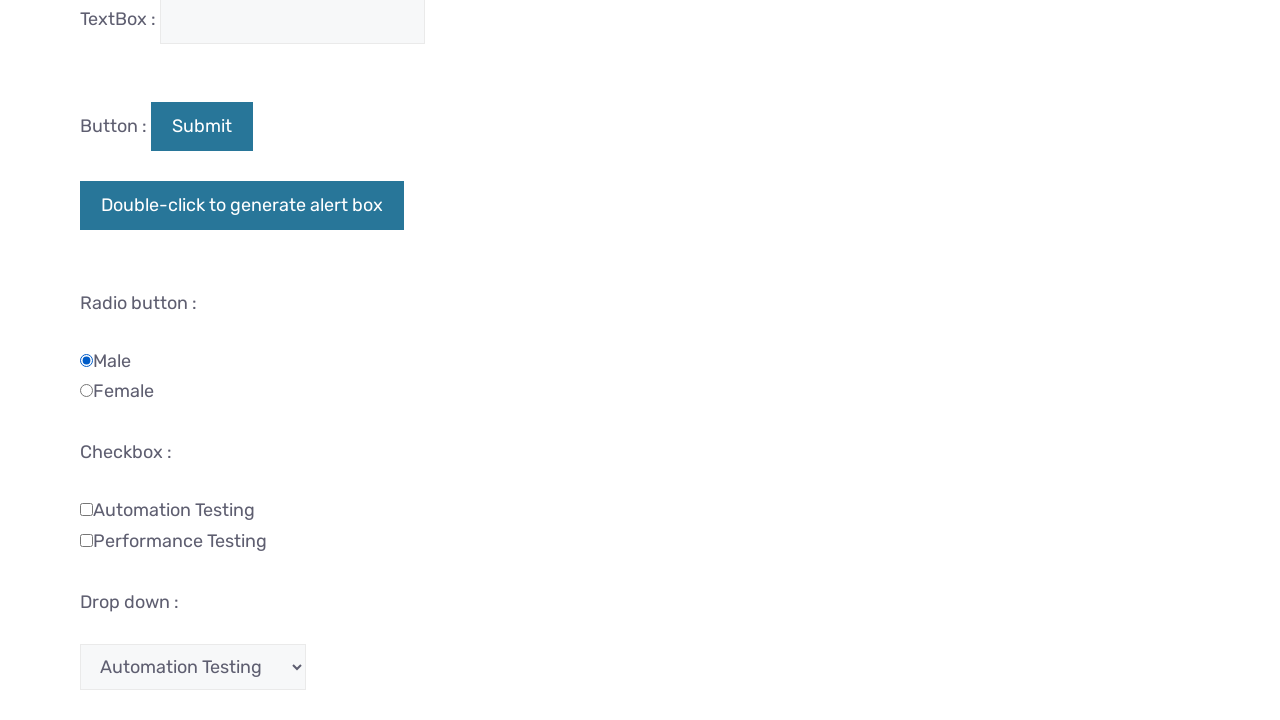

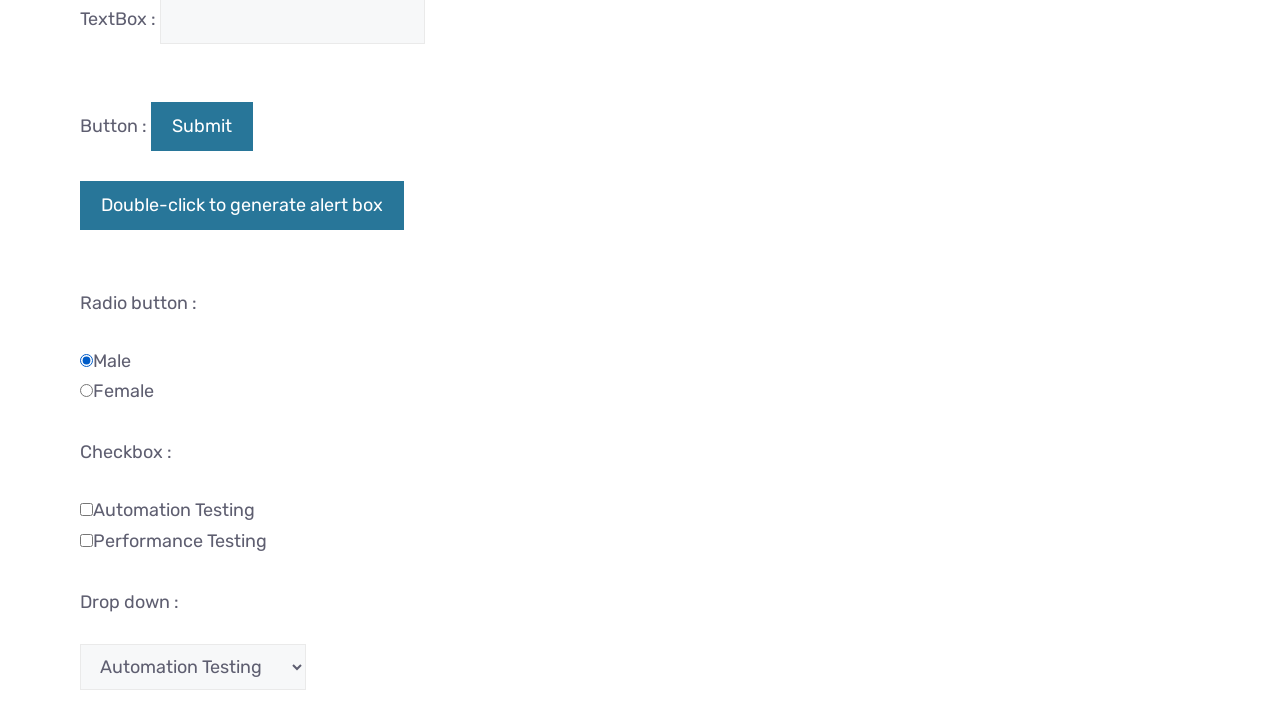